Tests drag and drop functionality by dragging an element onto a drop target using Playwright's drag_to method and verifying the drop was successful

Starting URL: http://jqueryui.com/droppable/

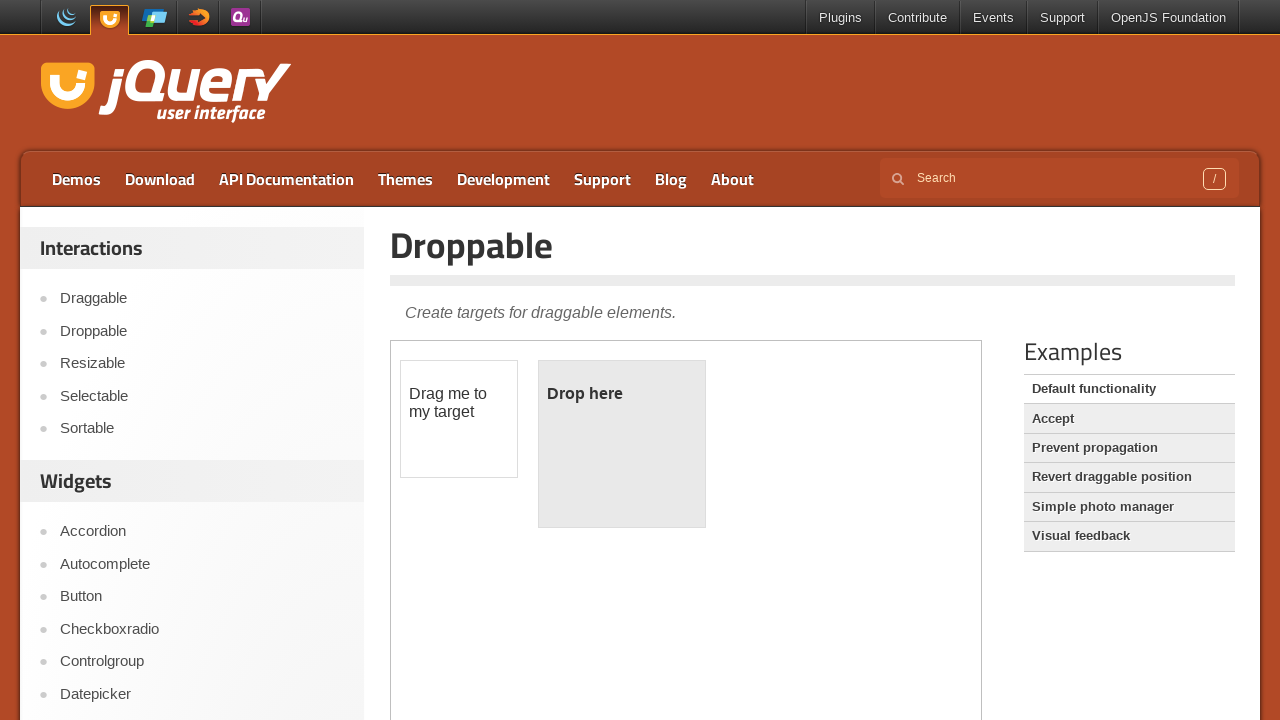

Located the demo iframe
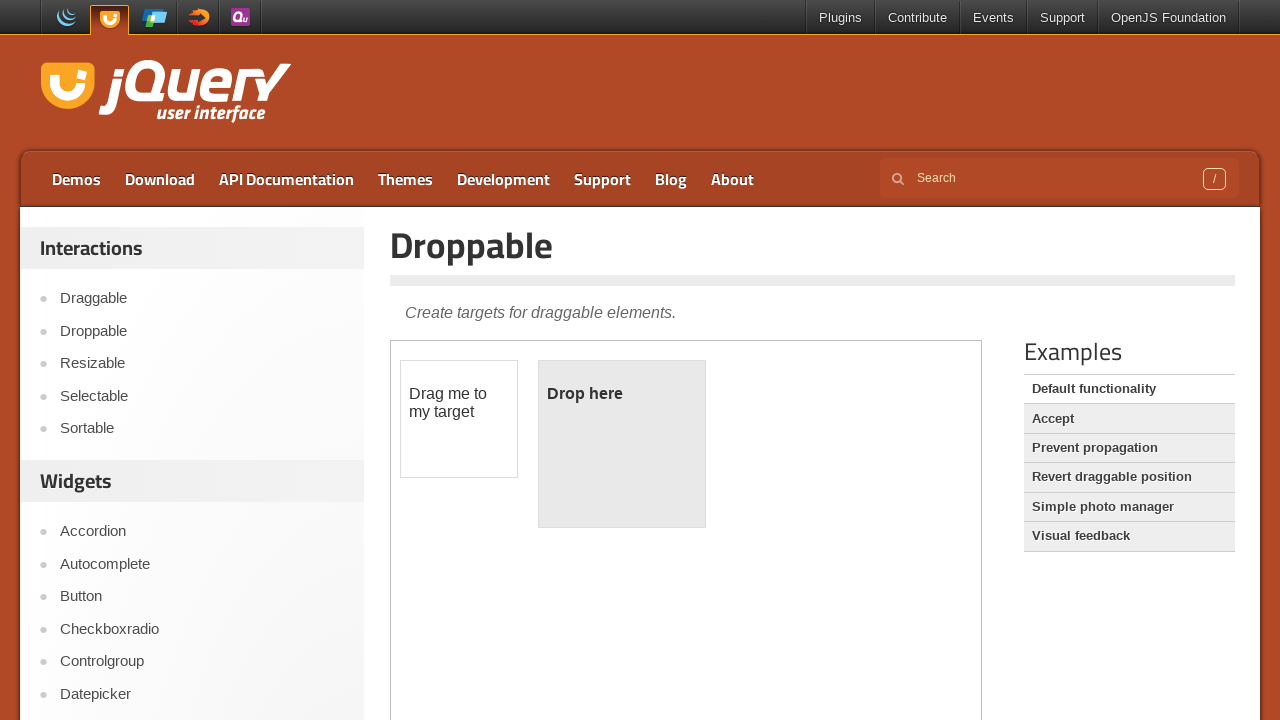

Draggable element became visible
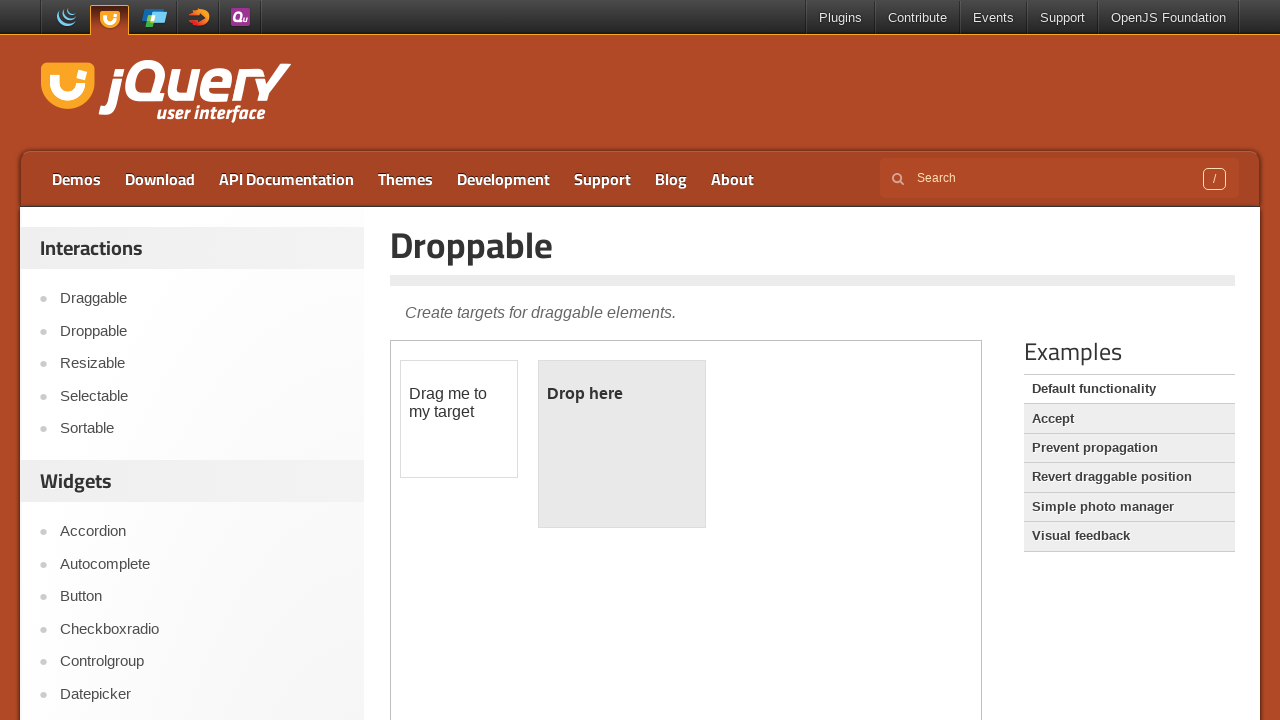

Located the draggable source element
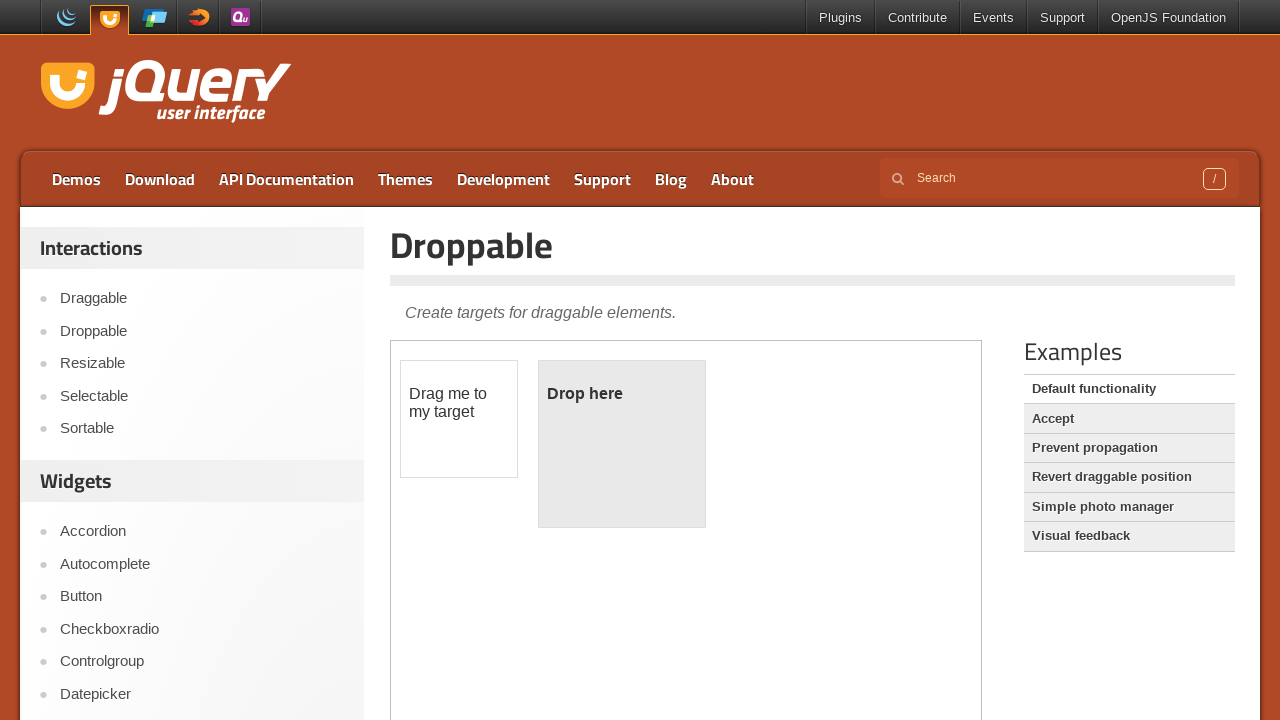

Located the droppable target element
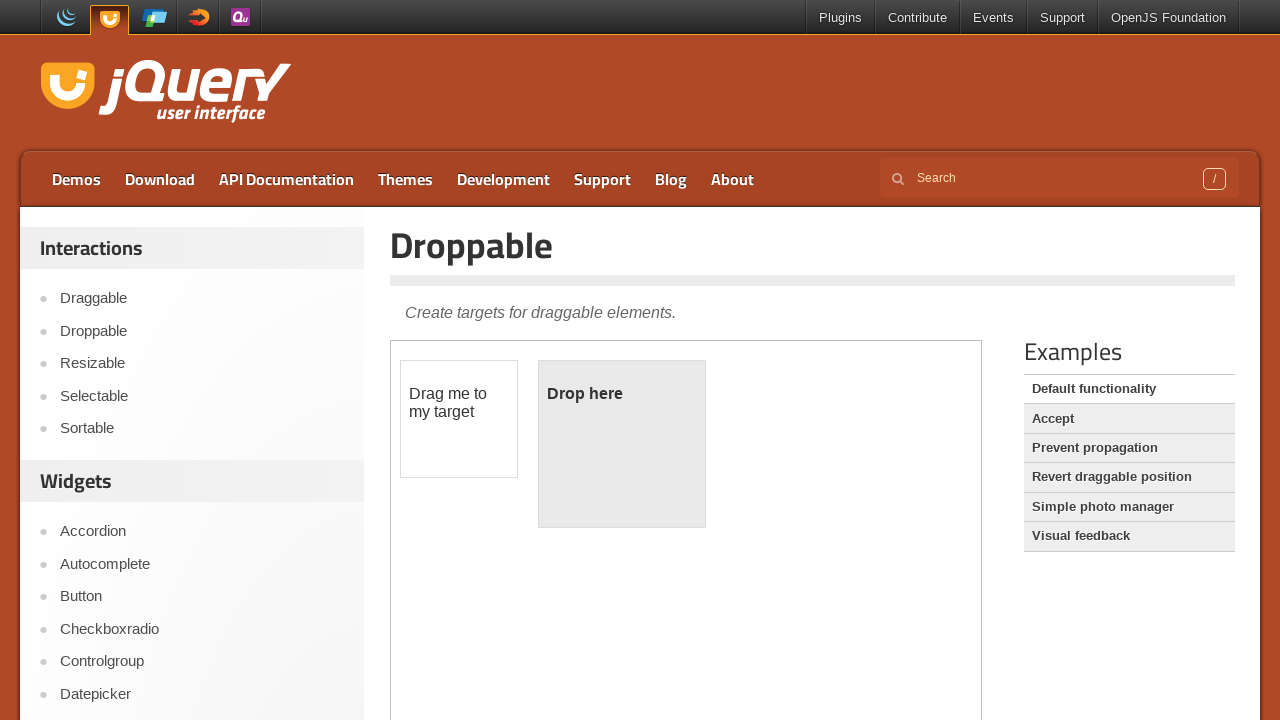

Dragged the draggable element onto the drop target at (622, 444)
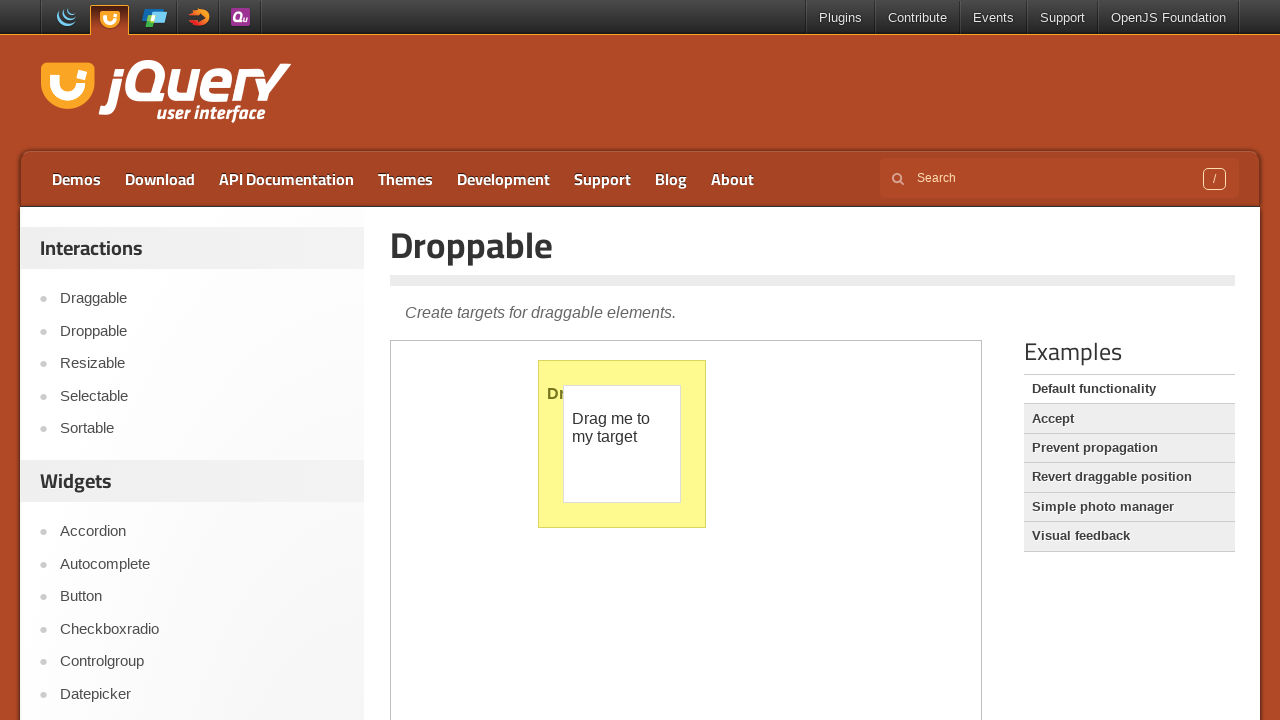

Verified that the drop target displays 'Dropped!' confirming successful drag and drop
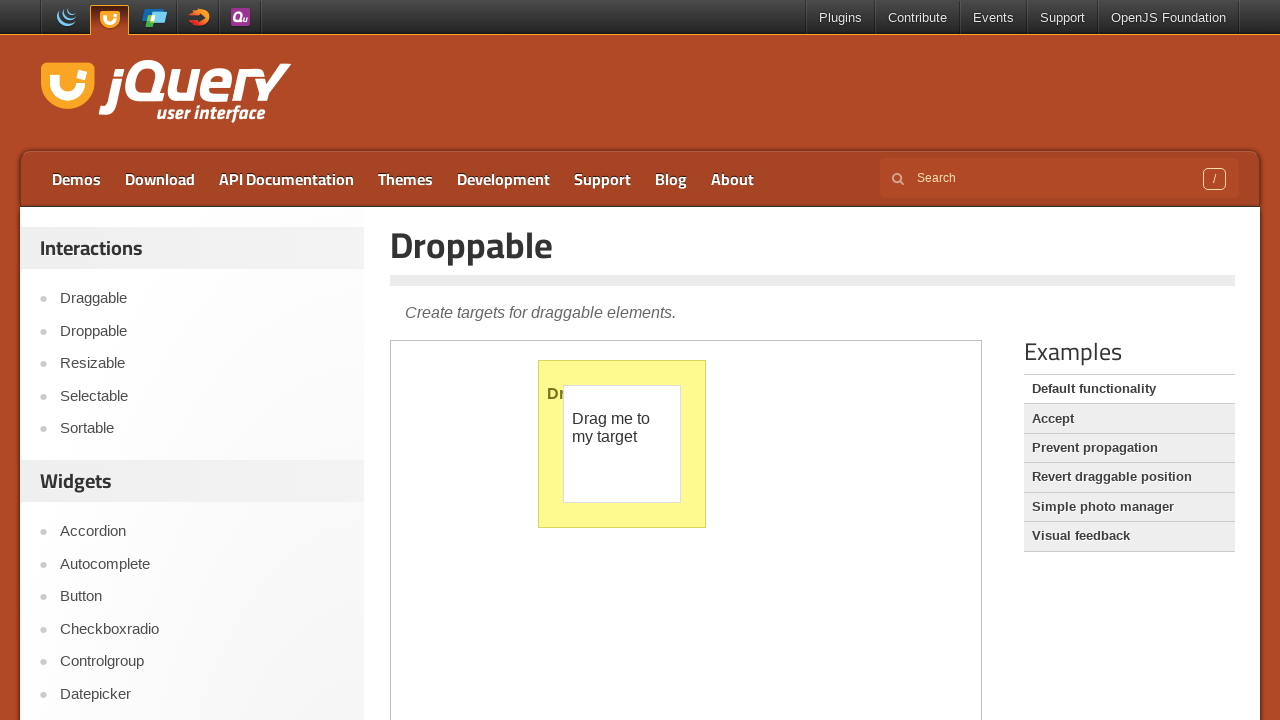

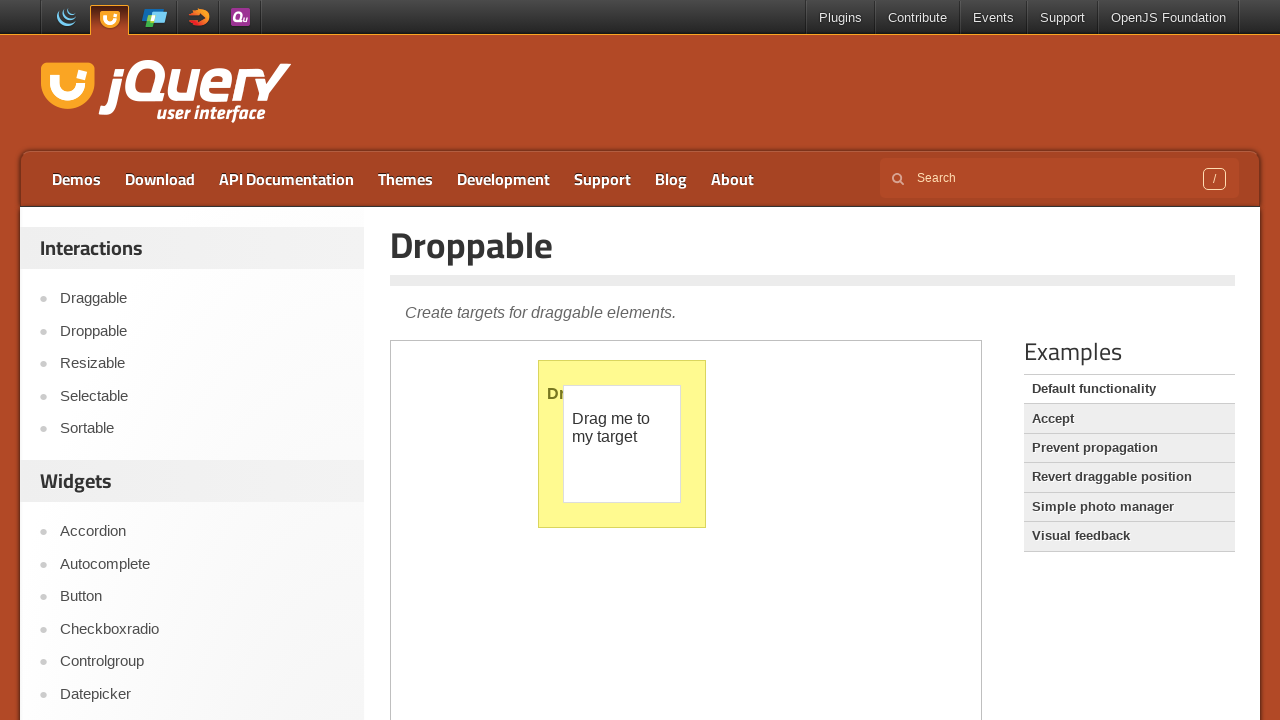